Tests clicking a link that opens a popup window on a test blog page, demonstrating browser window handling.

Starting URL: https://omayo.blogspot.com/

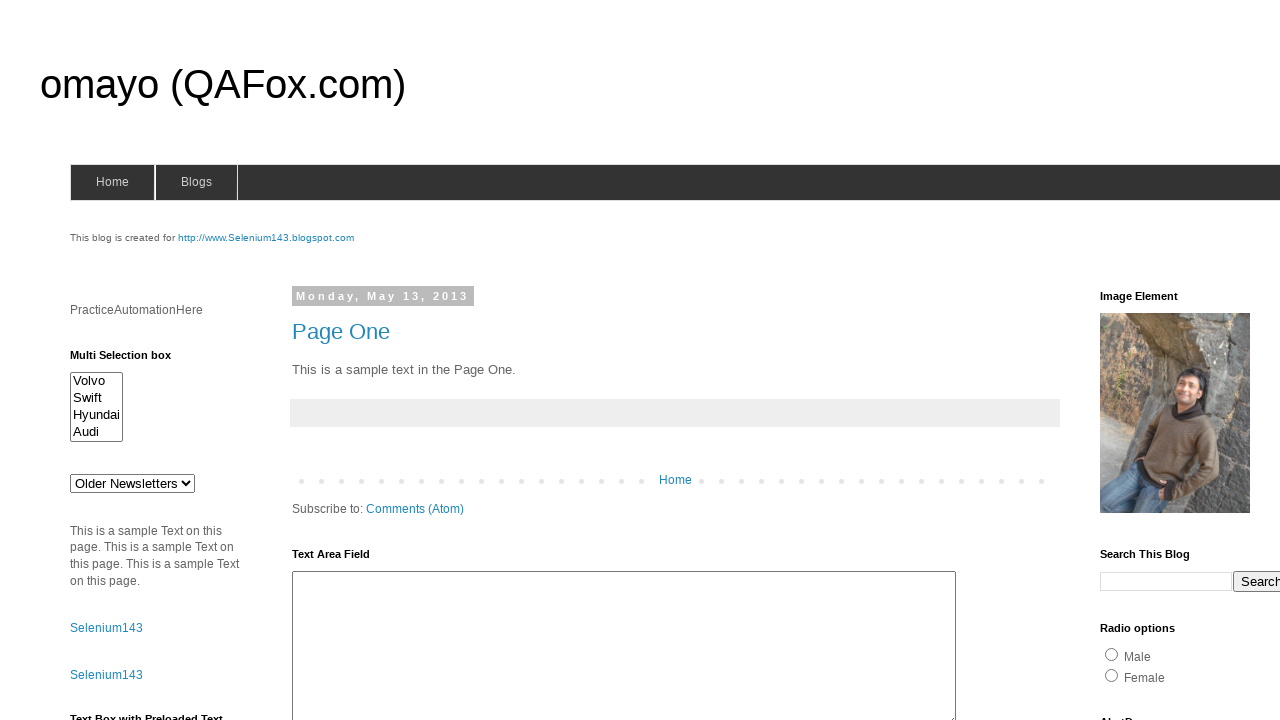

Clicked link to open a popup window at (132, 360) on text=open a popup window
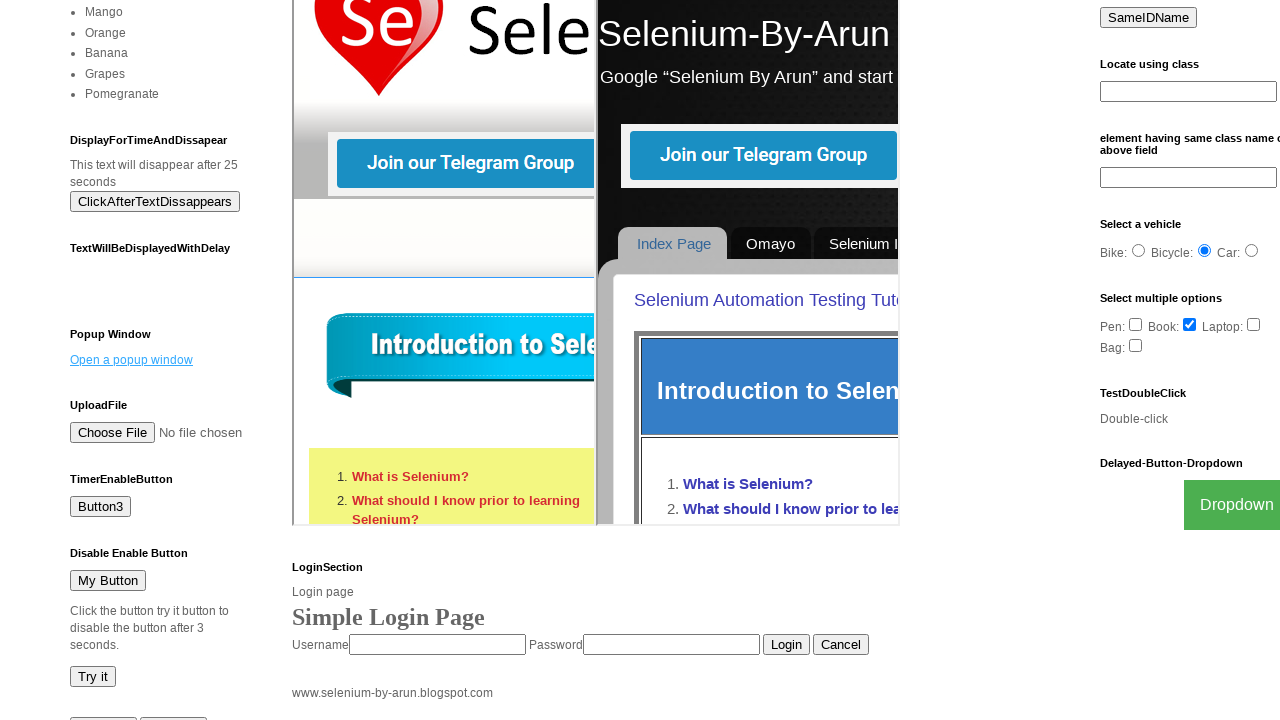

Waited 3 seconds for popup window to appear
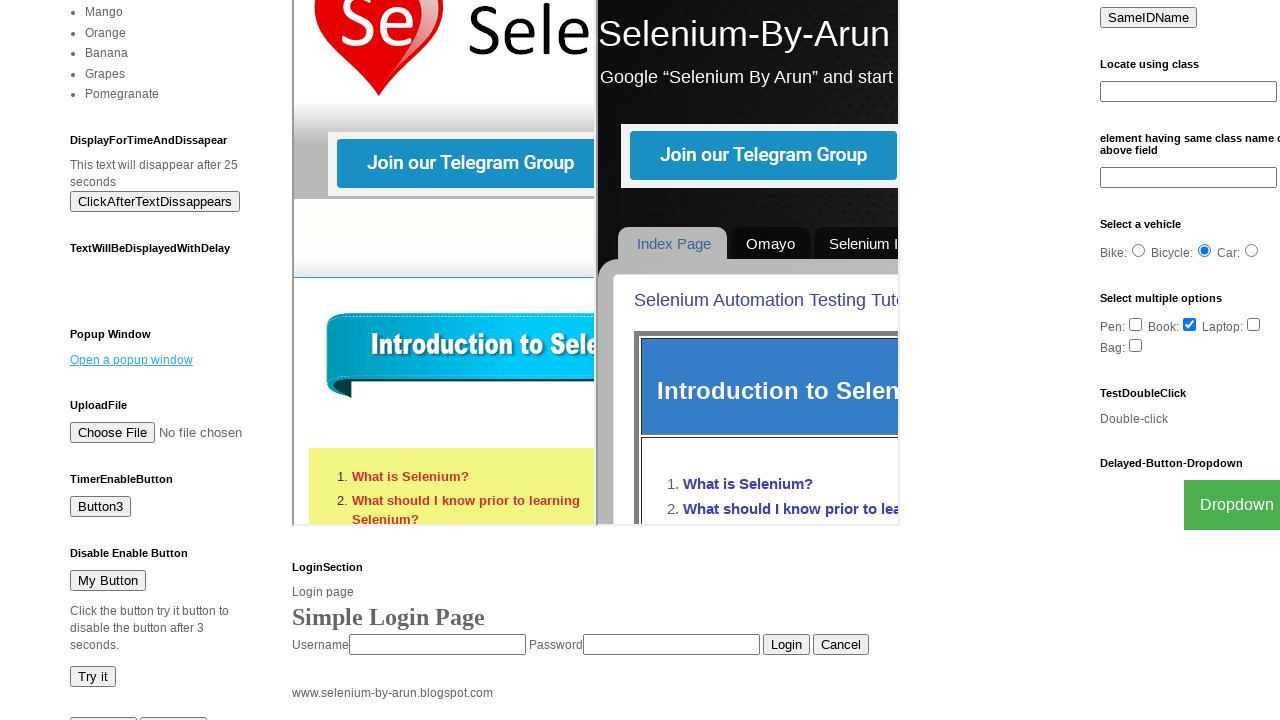

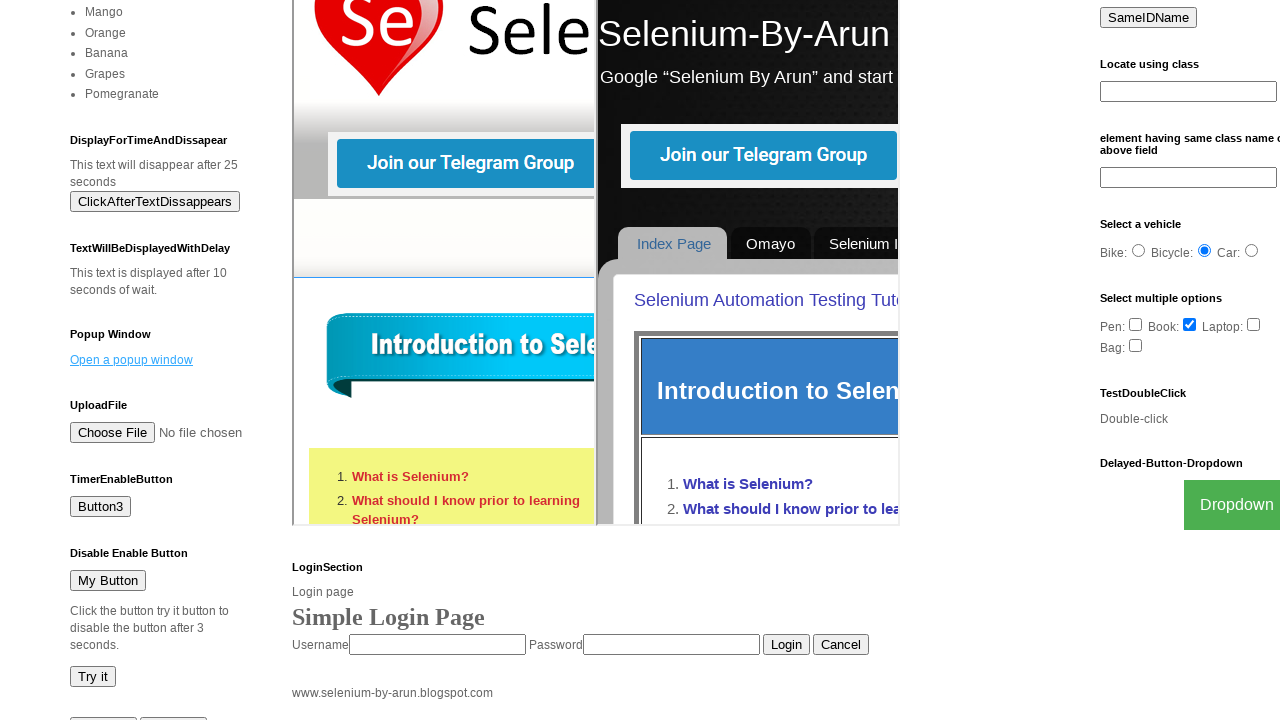